Tests a sample todo application by clicking on the first two list items to mark them as complete, then adding a new todo item with the text "Complete Lambdatest Tutorial".

Starting URL: https://lambdatest.github.io/sample-todo-app/

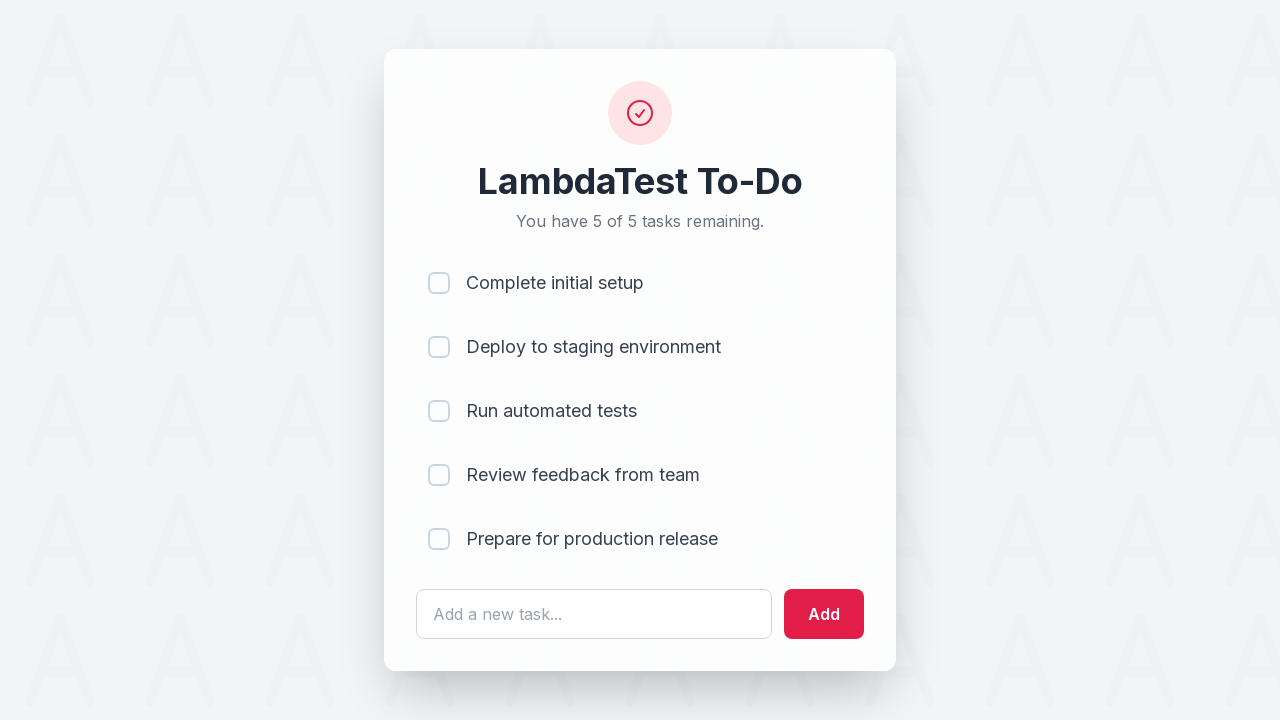

Clicked first list item to mark as complete at (439, 283) on input[name='li1']
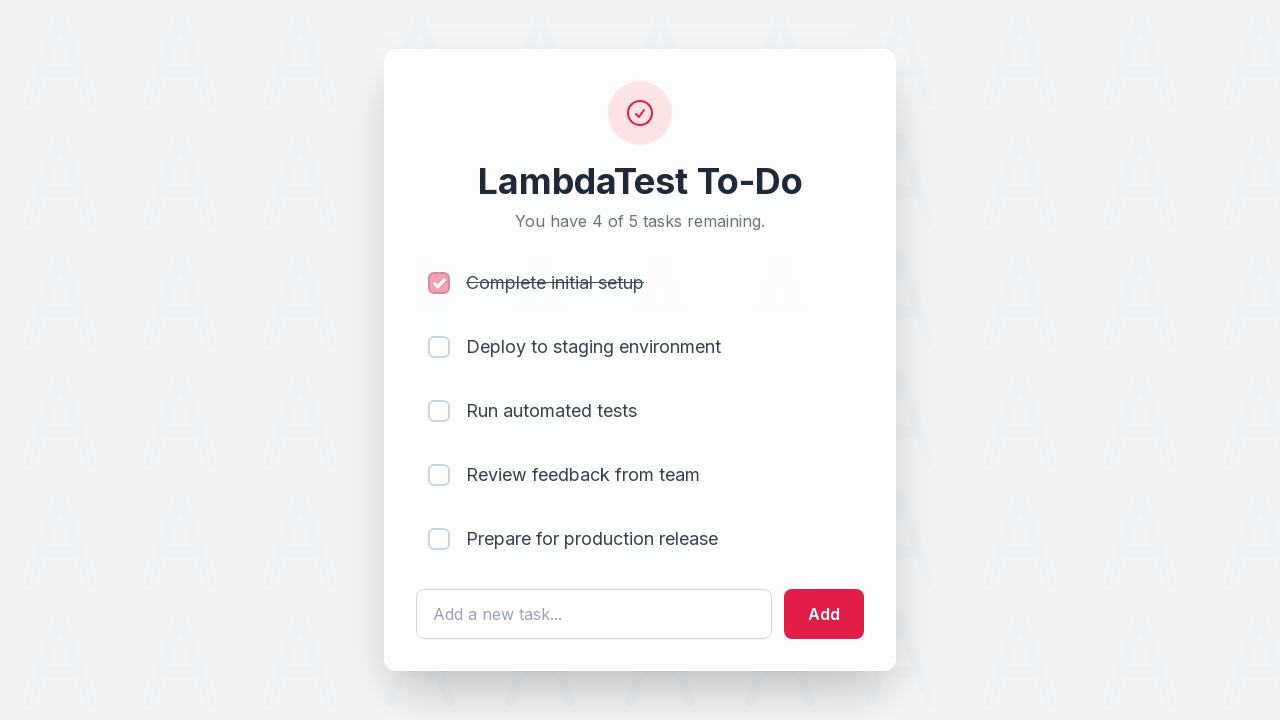

Clicked second list item to mark as complete at (439, 347) on input[name='li2']
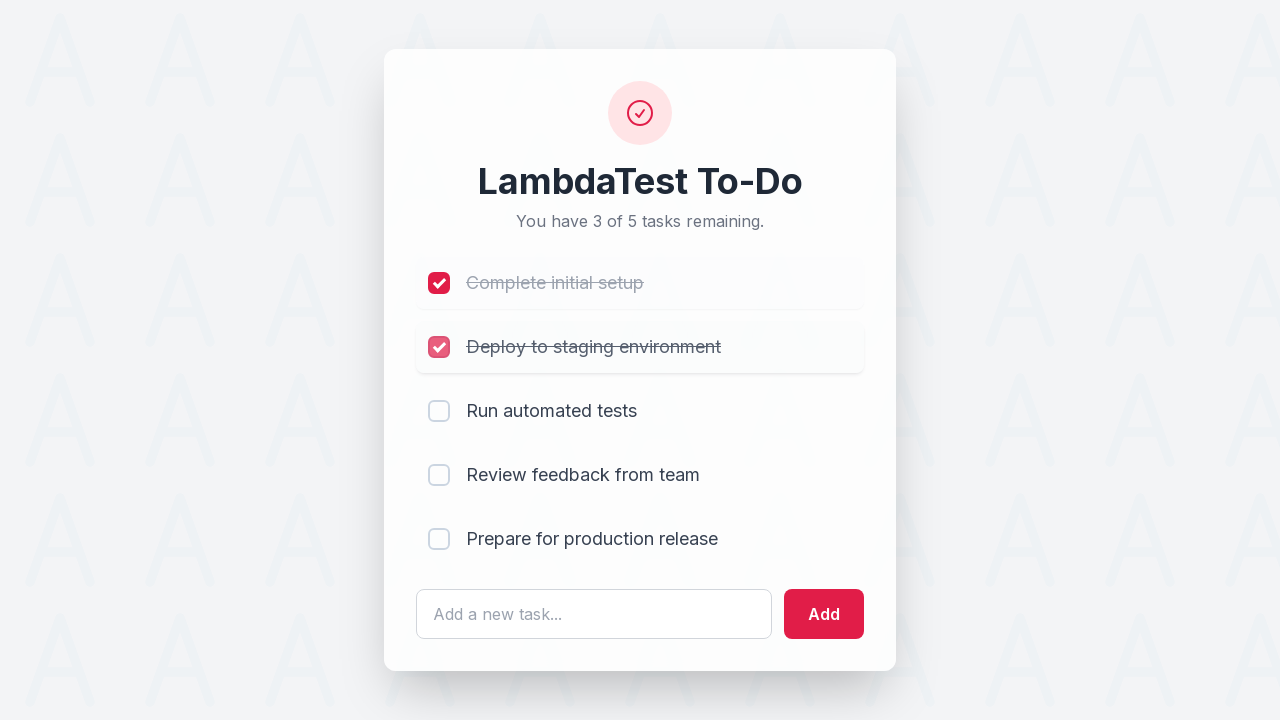

Filled todo input field with 'Complete Lambdatest Tutorial' on #sampletodotext
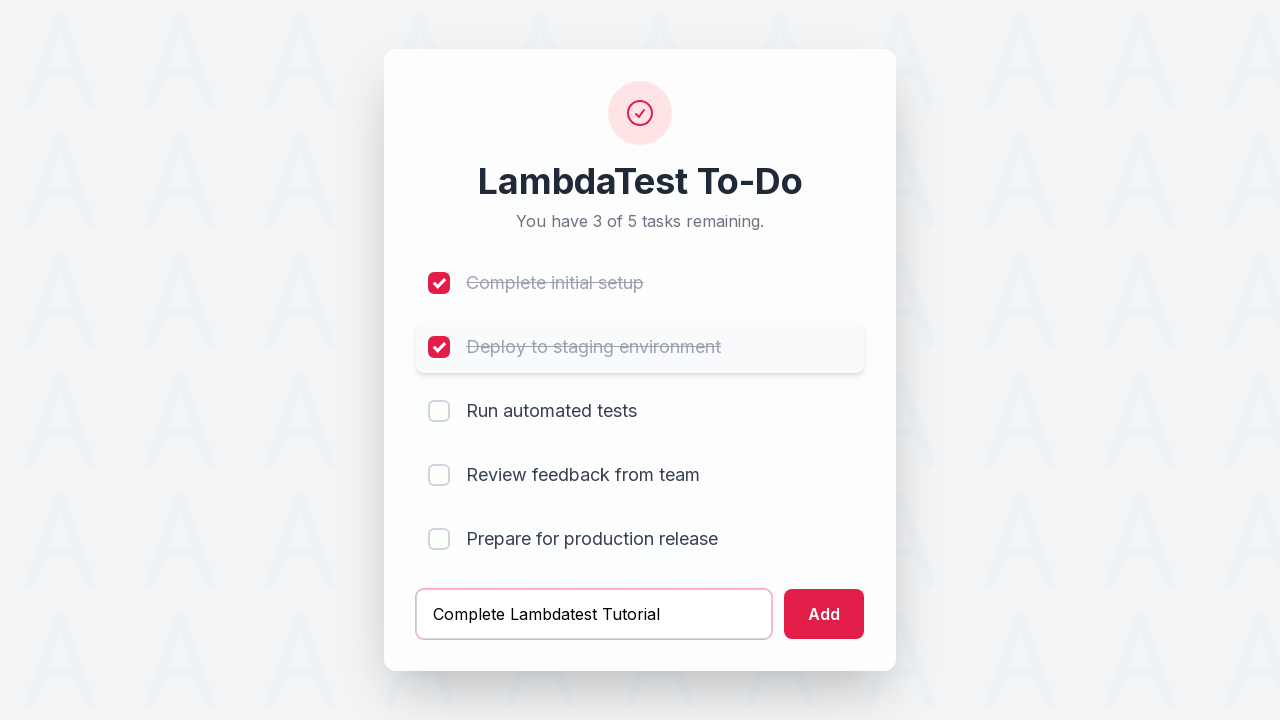

Clicked add button to create new todo item at (824, 614) on #addbutton
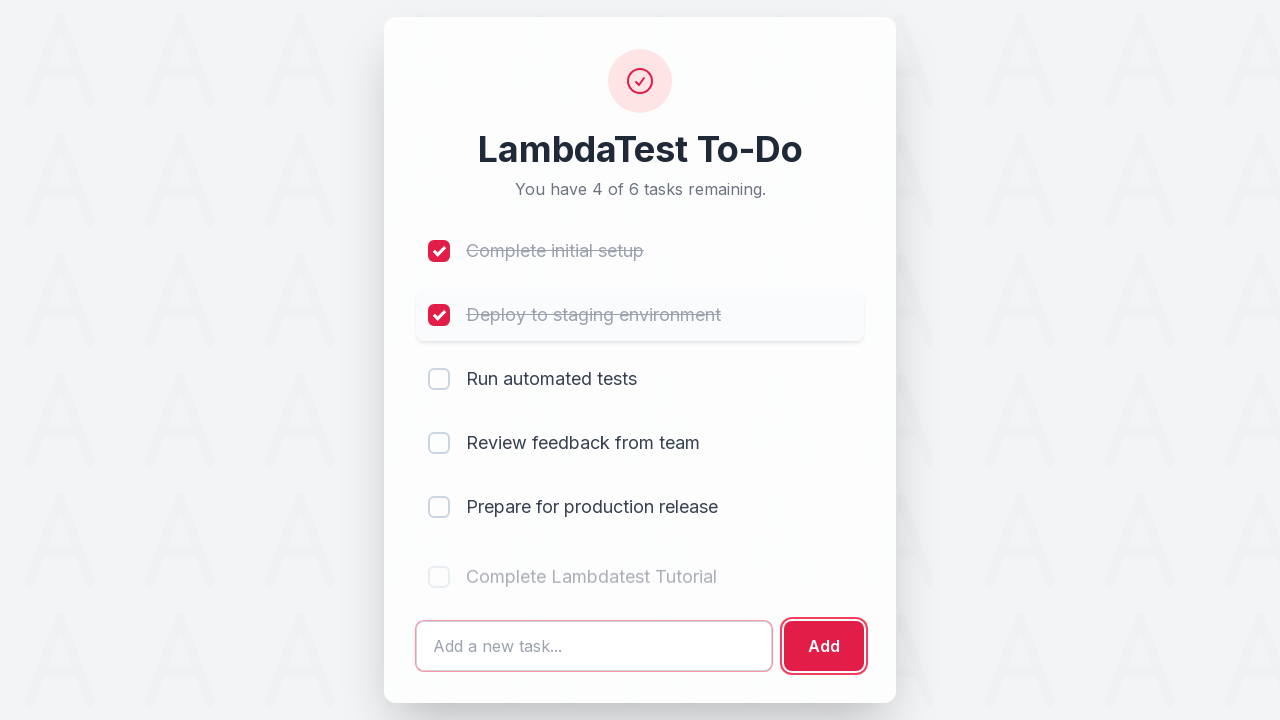

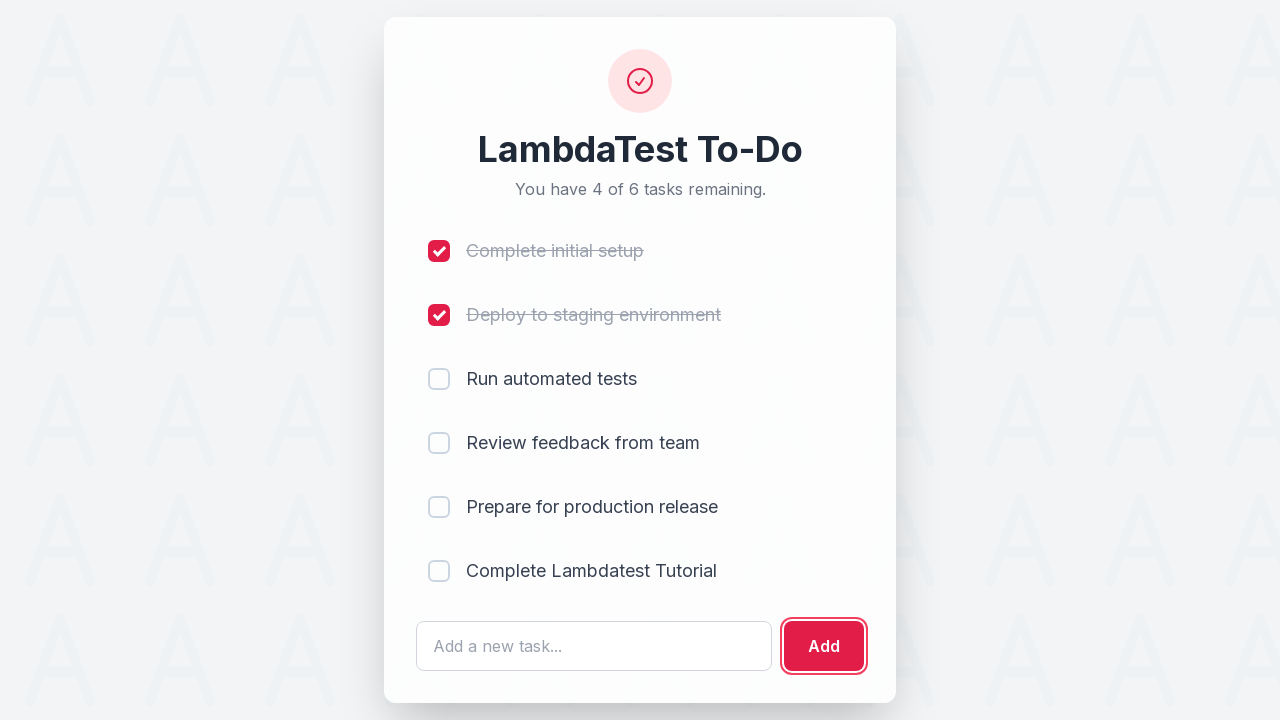